Navigates to OrangeHRM demo page and verifies that the page title matches the expected value "OrangeHRM"

Starting URL: https://opensource-demo.orangehrmlive.com/web/index.php/auth/login

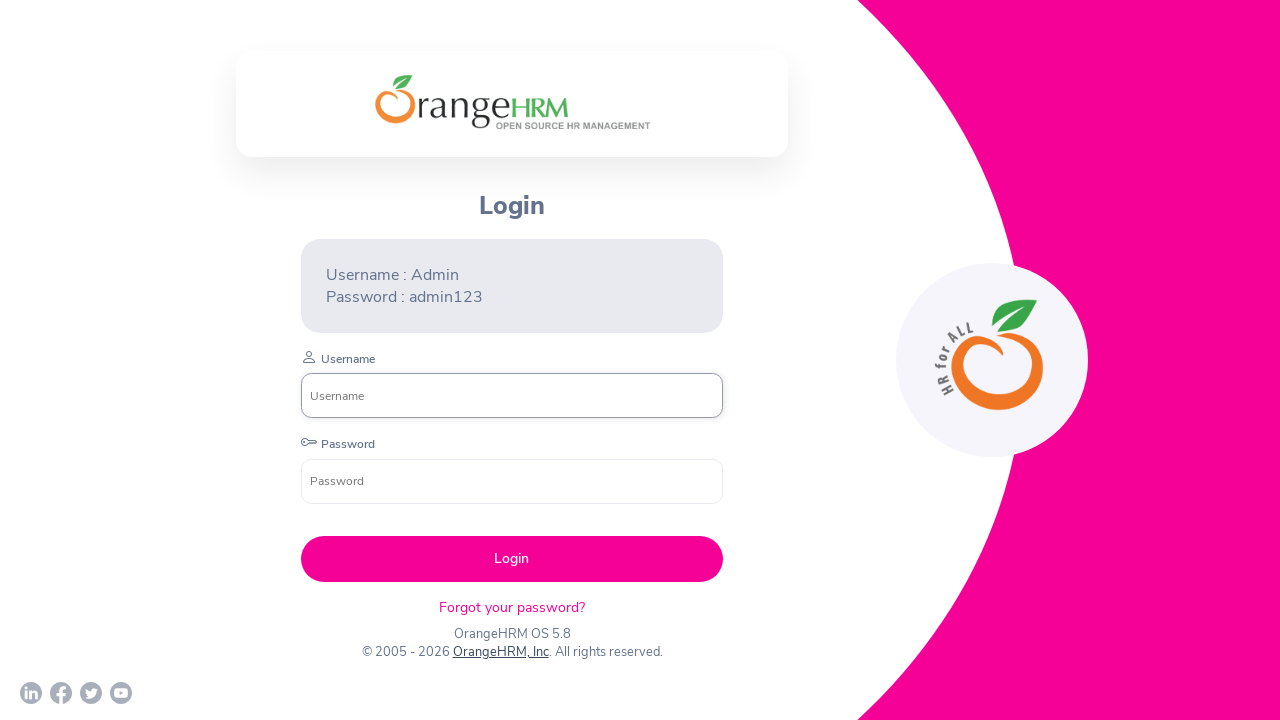

Waited for page to load (domcontentloaded)
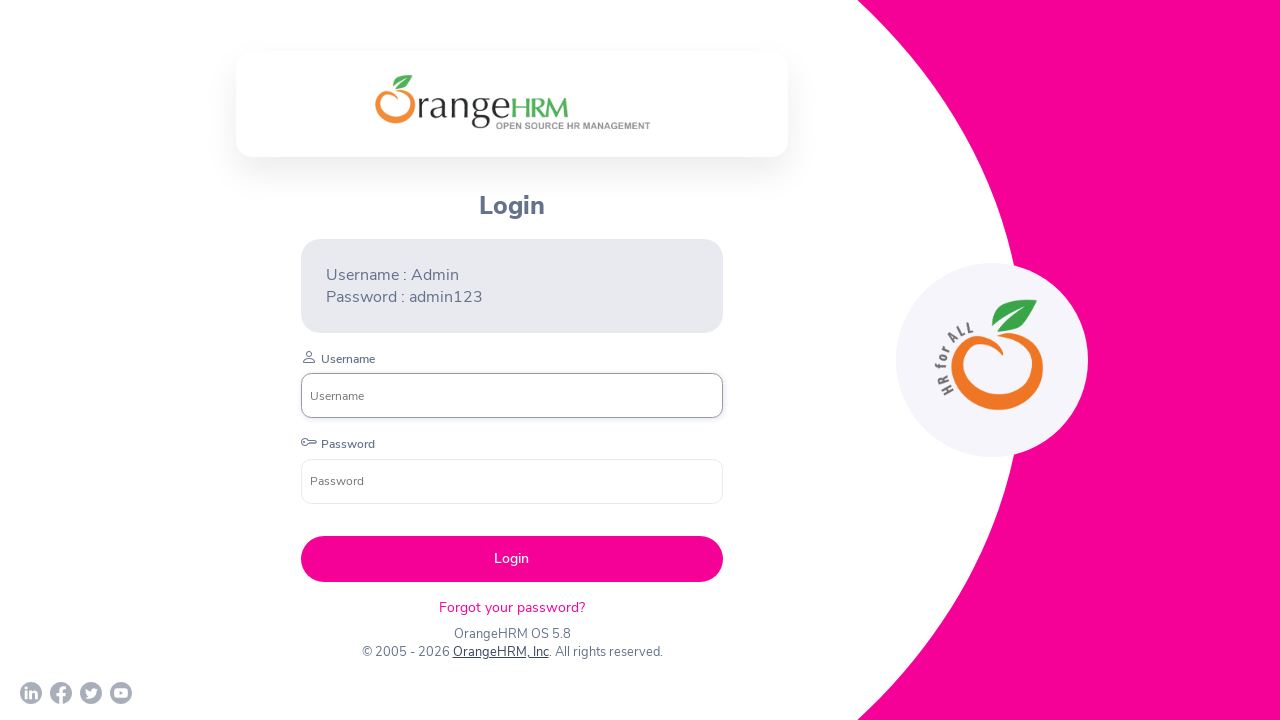

Retrieved page title: OrangeHRM
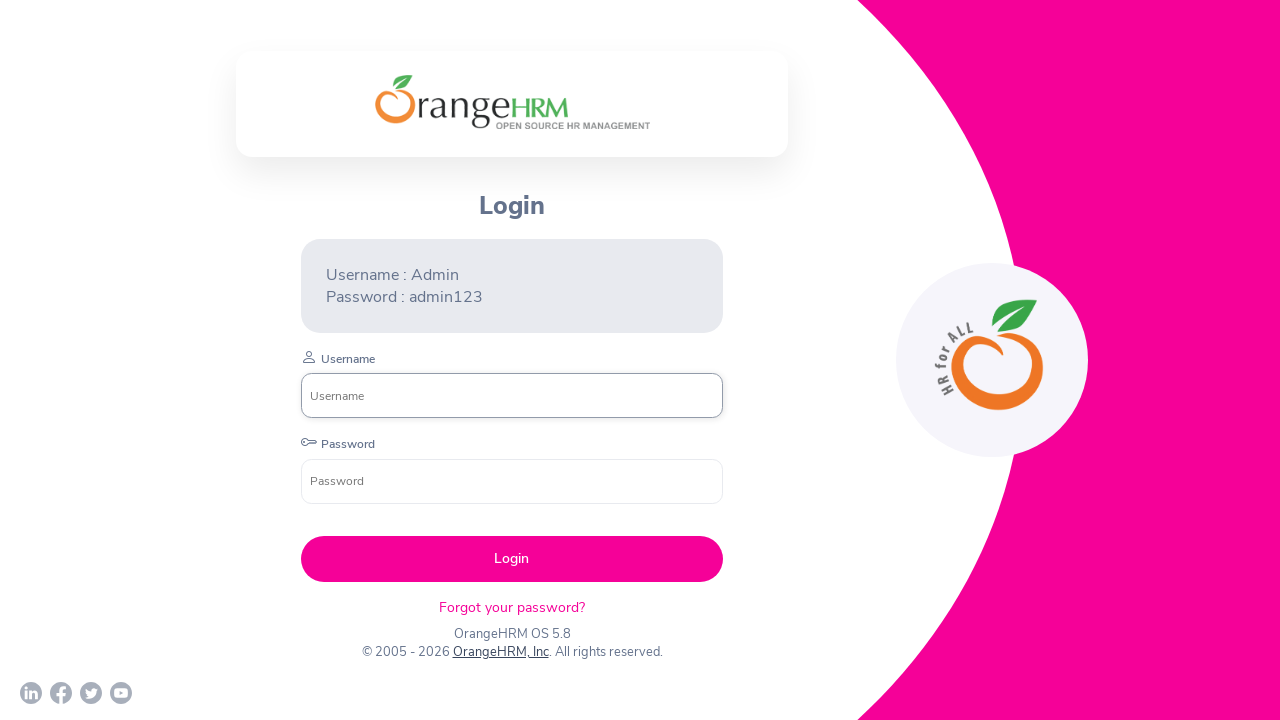

Set expected title to 'OrangeHRM'
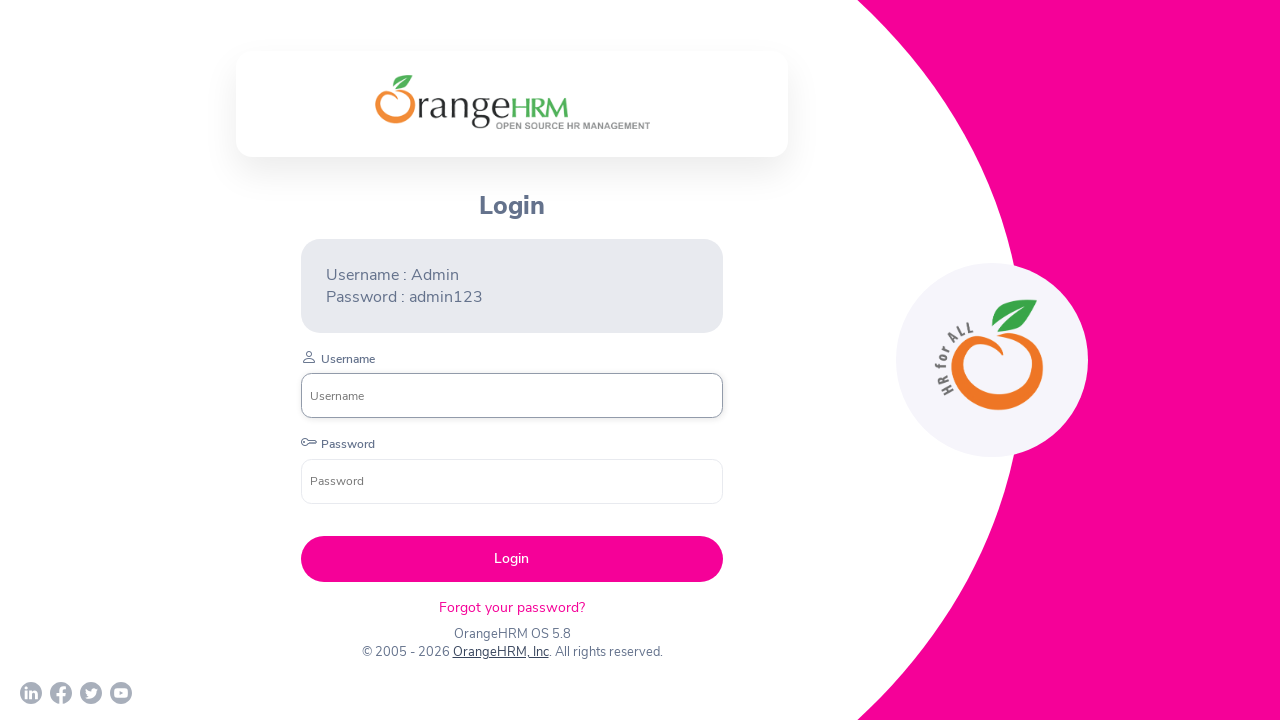

Title verification passed: page title matches expected value 'OrangeHRM'
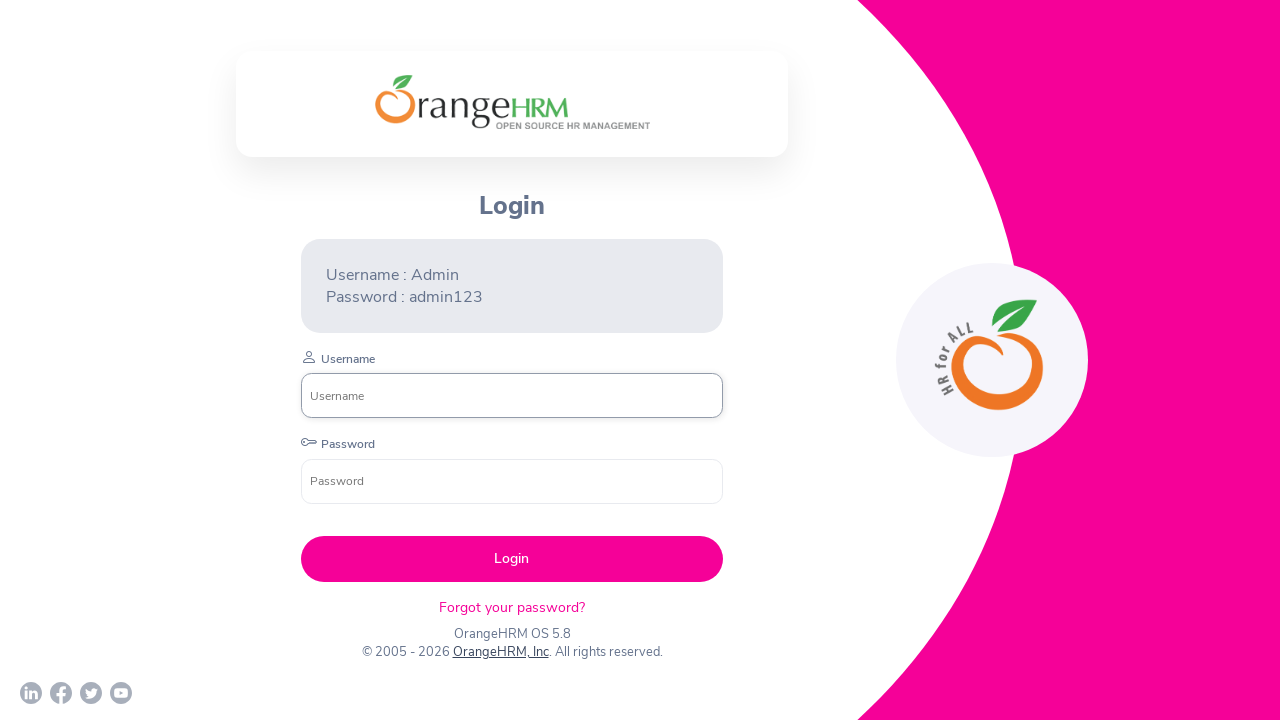

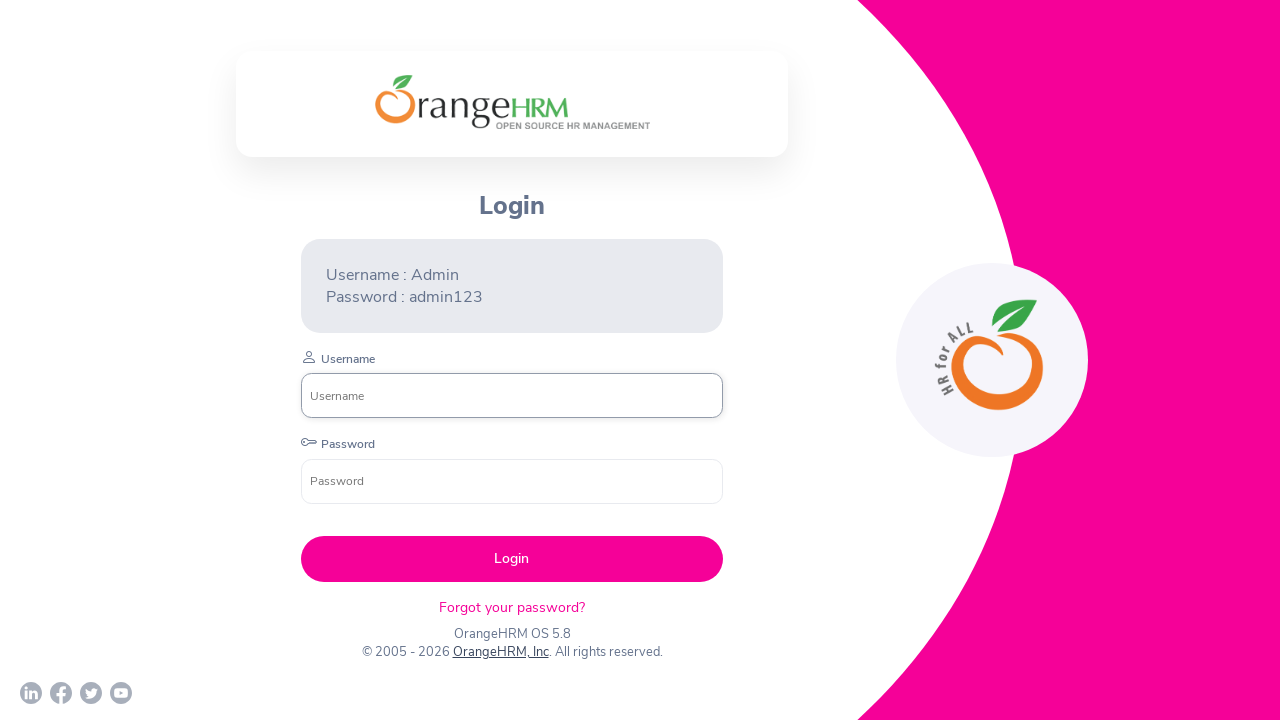